Tests alert handling functionality by clicking a button that triggers a JavaScript alert and then accepting it

Starting URL: https://www.w3schools.com/jsref/tryit.asp?filename=tryjsref_alert

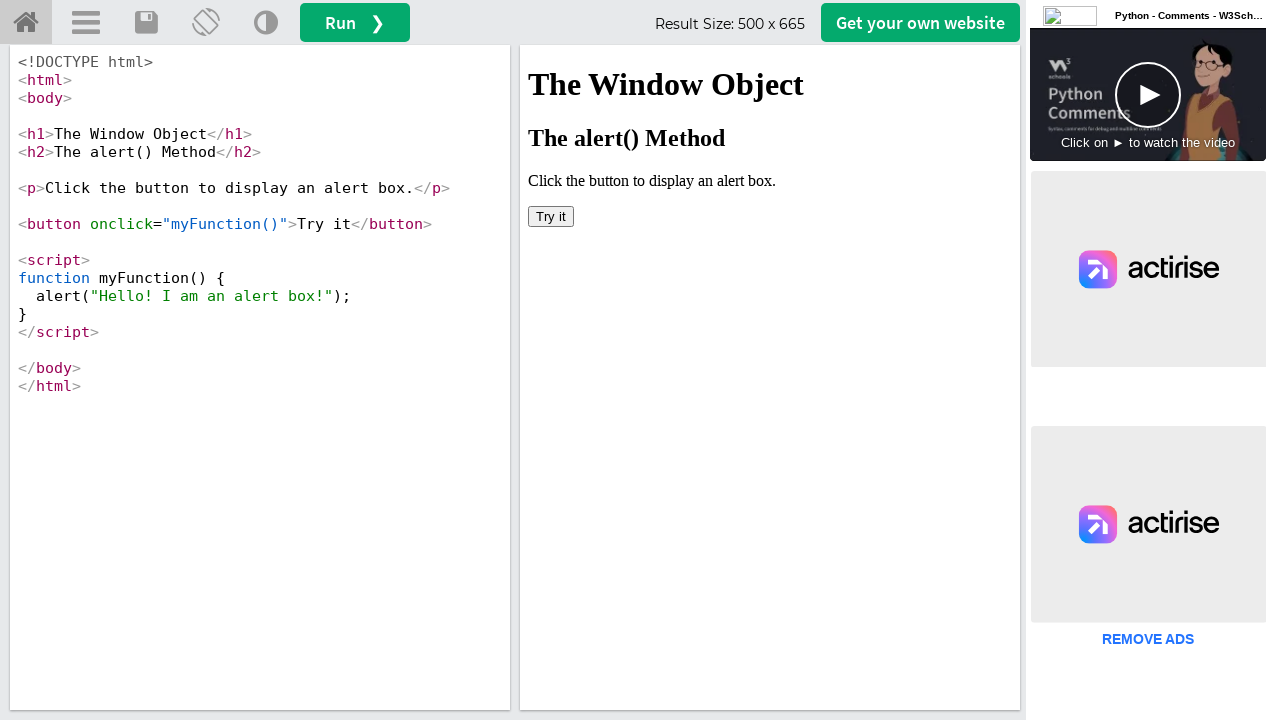

Located iframe containing the demo on #accept-choices
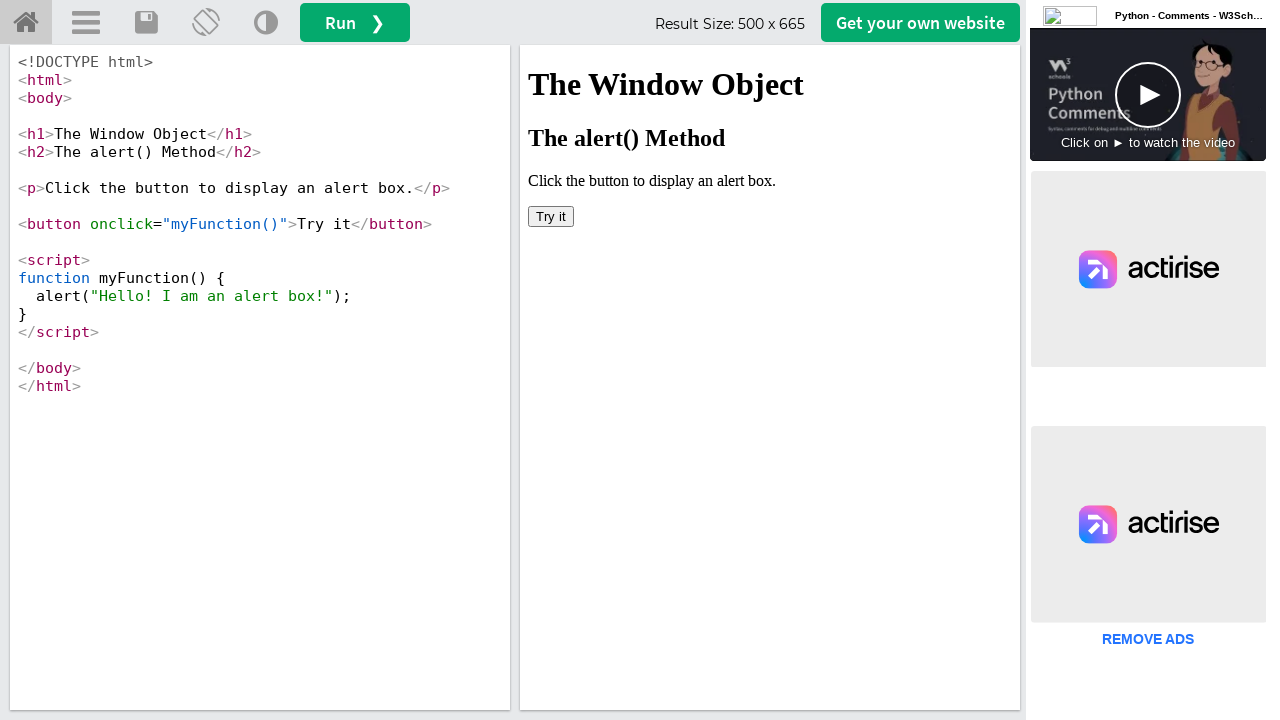

Clicked 'Try it' button to trigger JavaScript alert at (551, 216) on #iframeResult >> internal:control=enter-frame >> button:has-text('Try it')
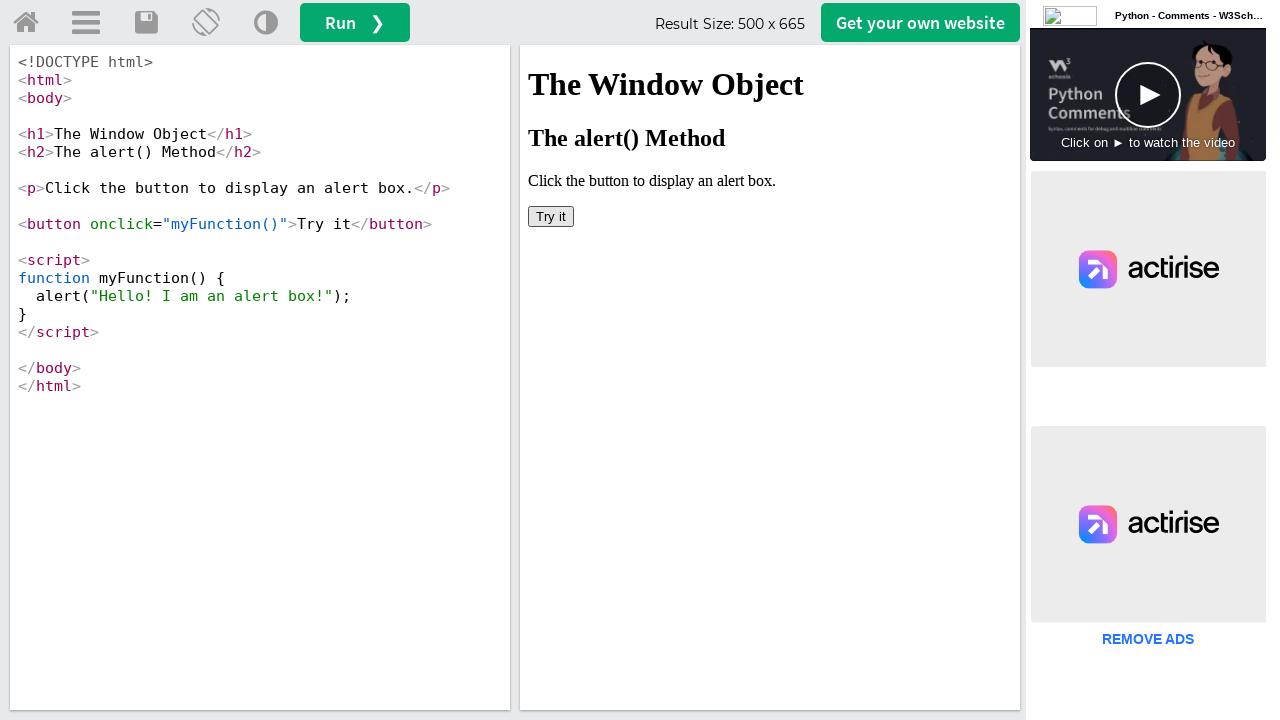

Set up alert dialog handler to accept alerts
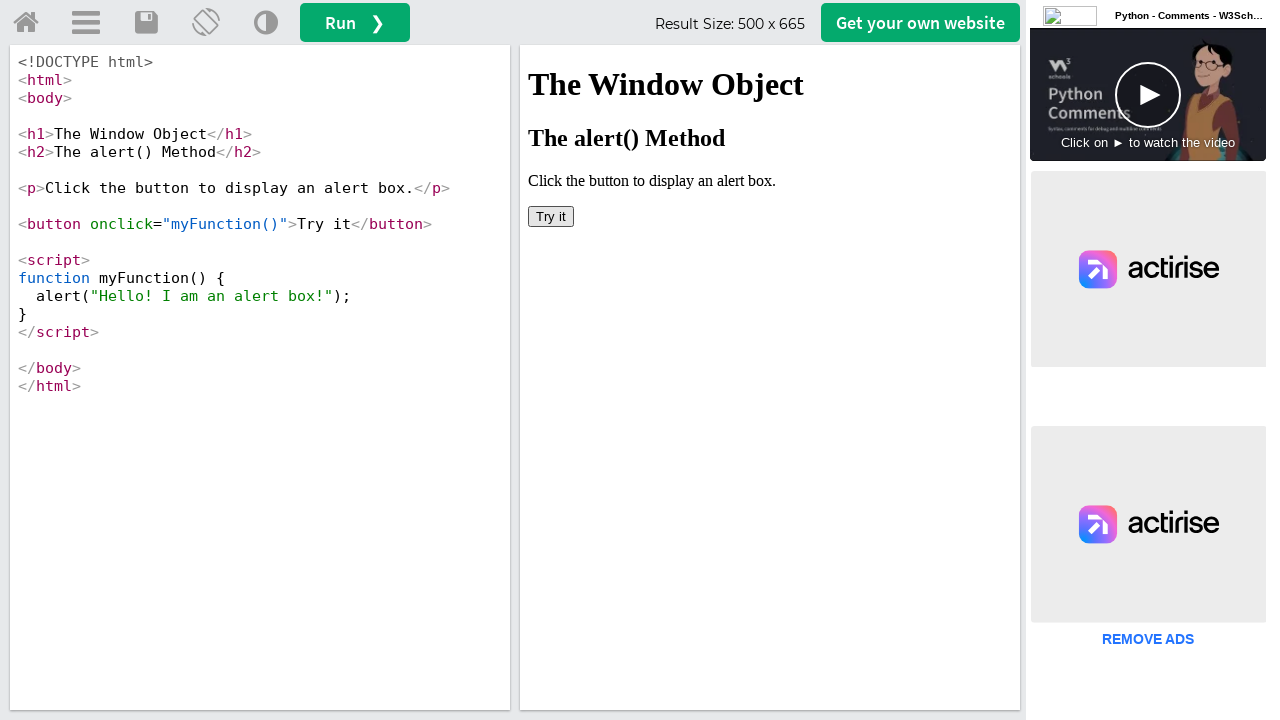

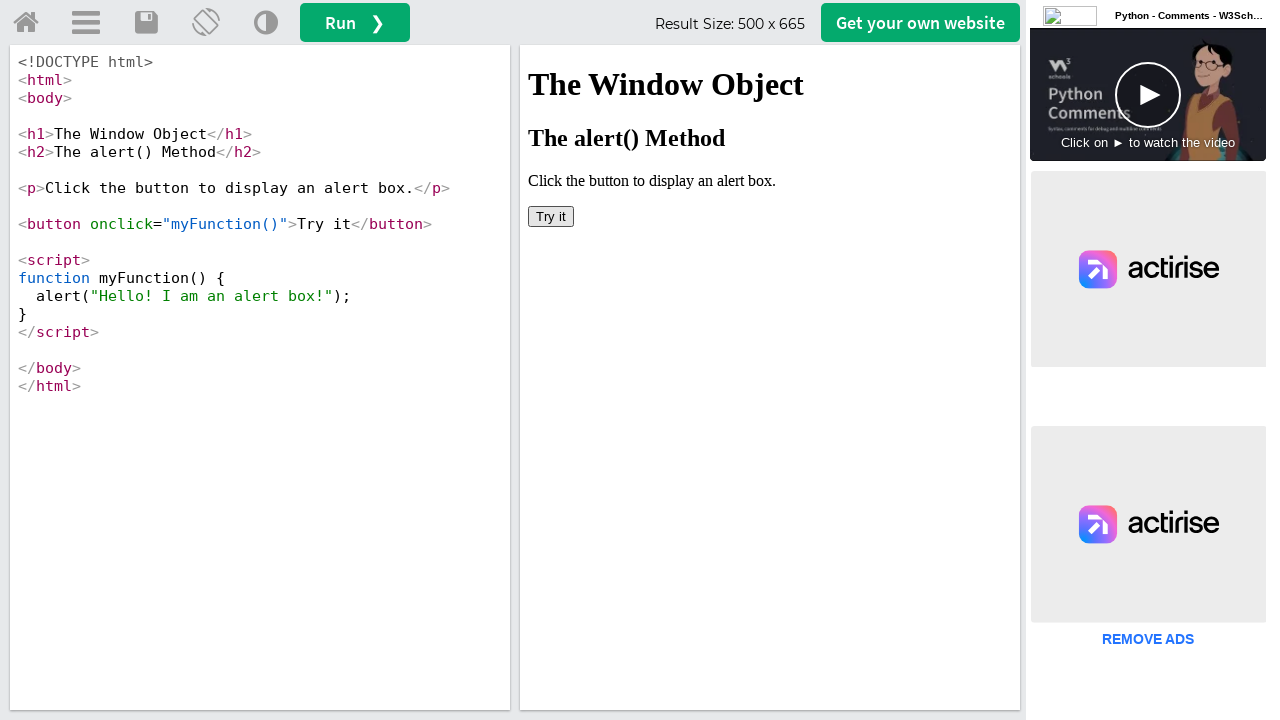